Navigates to CRM Pro website and retrieves the page title

Starting URL: https://www.crmpro.com

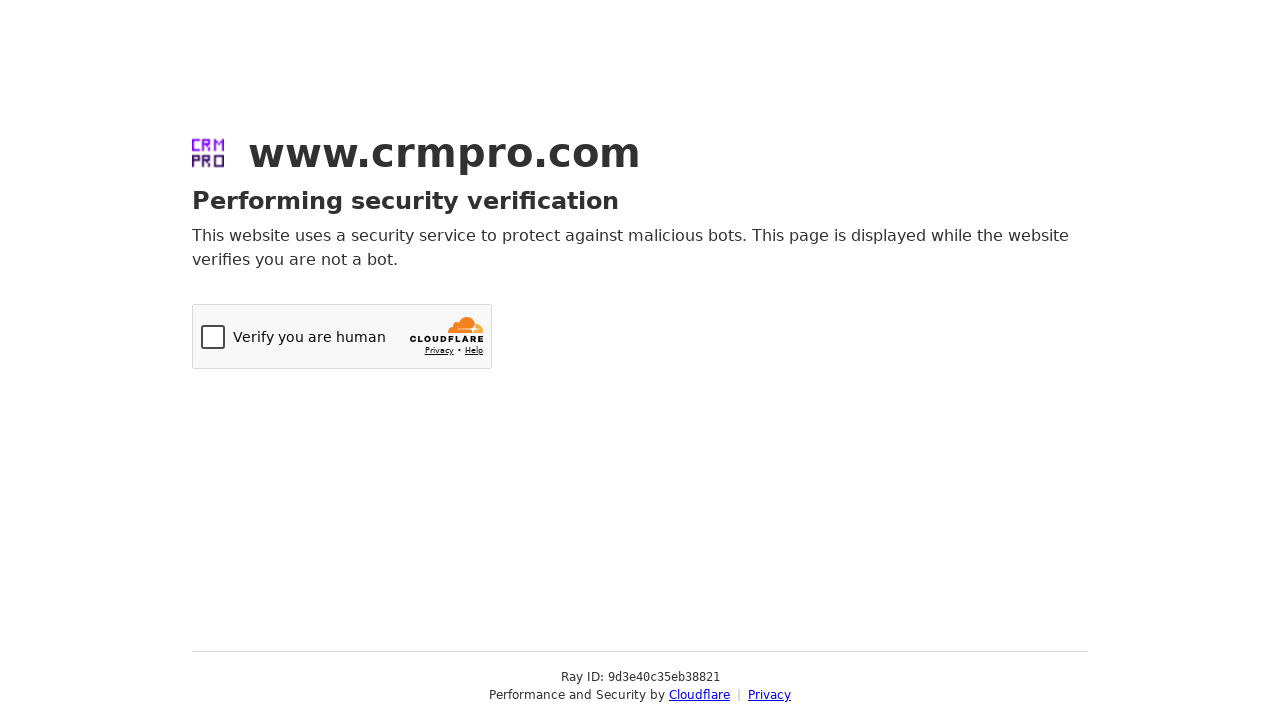

Navigated to CRM Pro website at https://www.crmpro.com
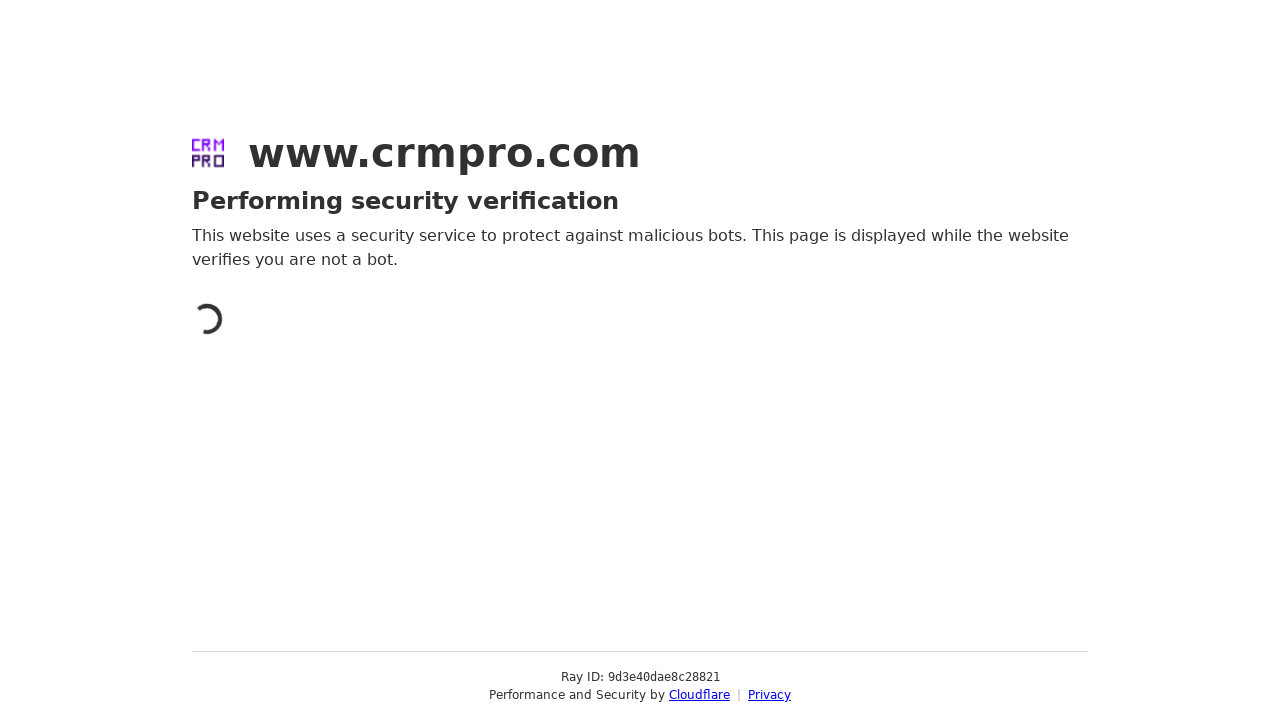

Retrieved page title: Just a moment...
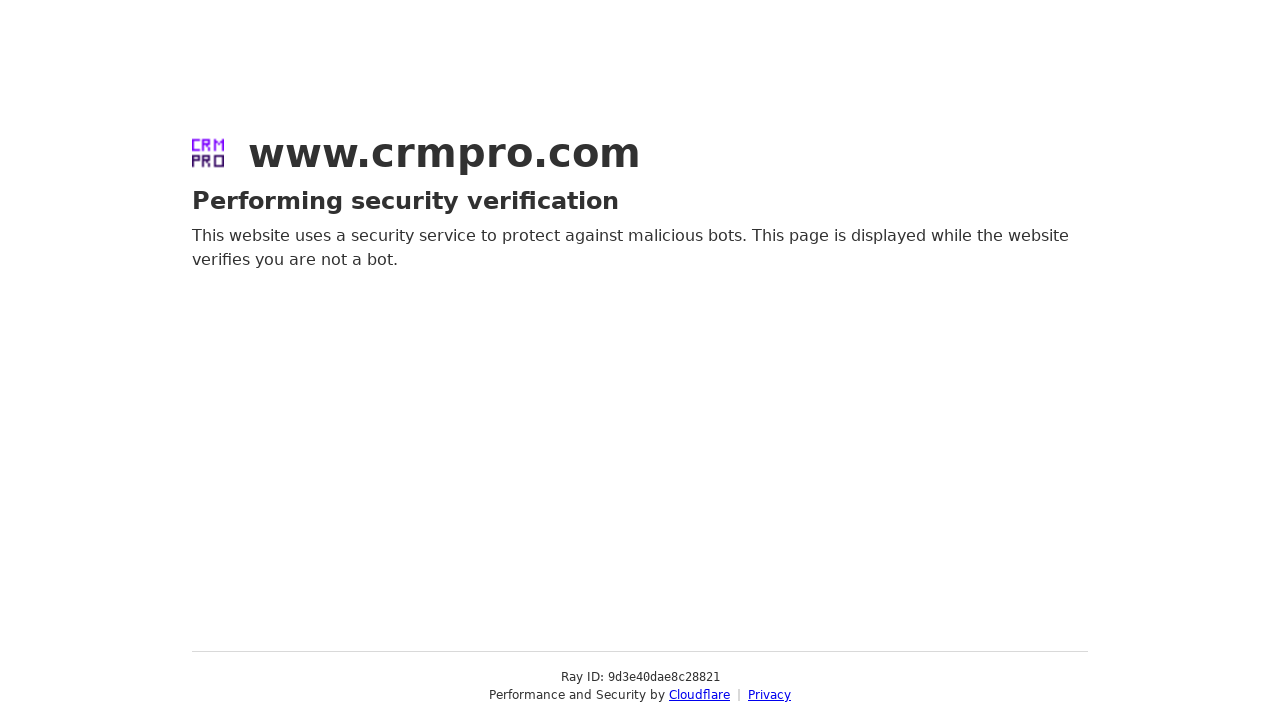

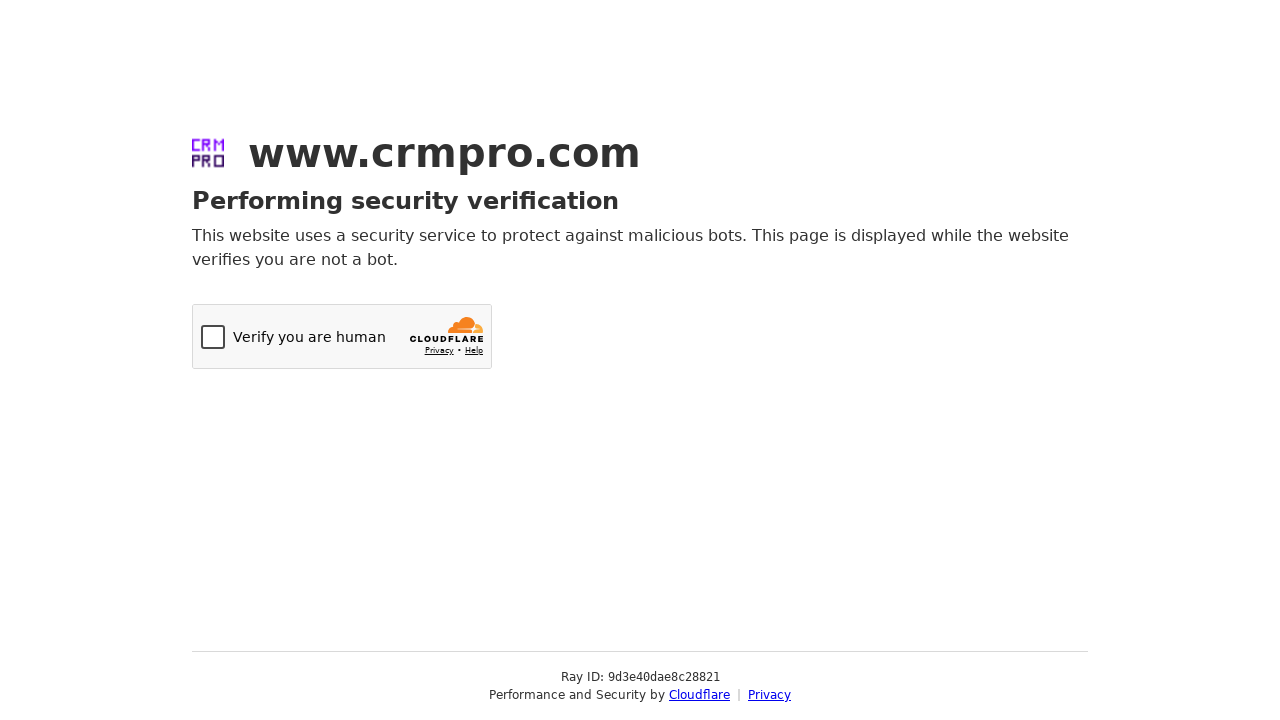